Tests multi-select functionality by selecting multiple options and verifying all selections

Starting URL: https://igorsmasc.github.io/praticando_selects_radio_checkbox/

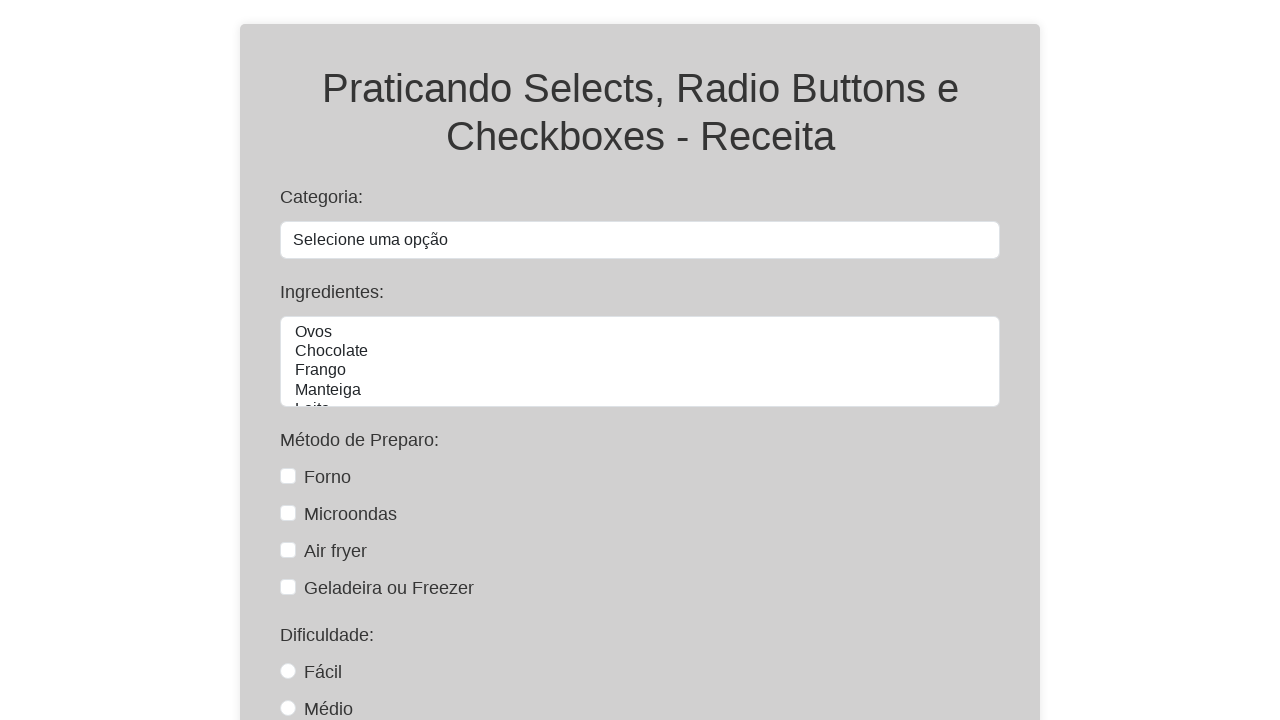

Selected multiple options 'Frango' and 'Farinha' from ingredients multi-select on #ingredientes
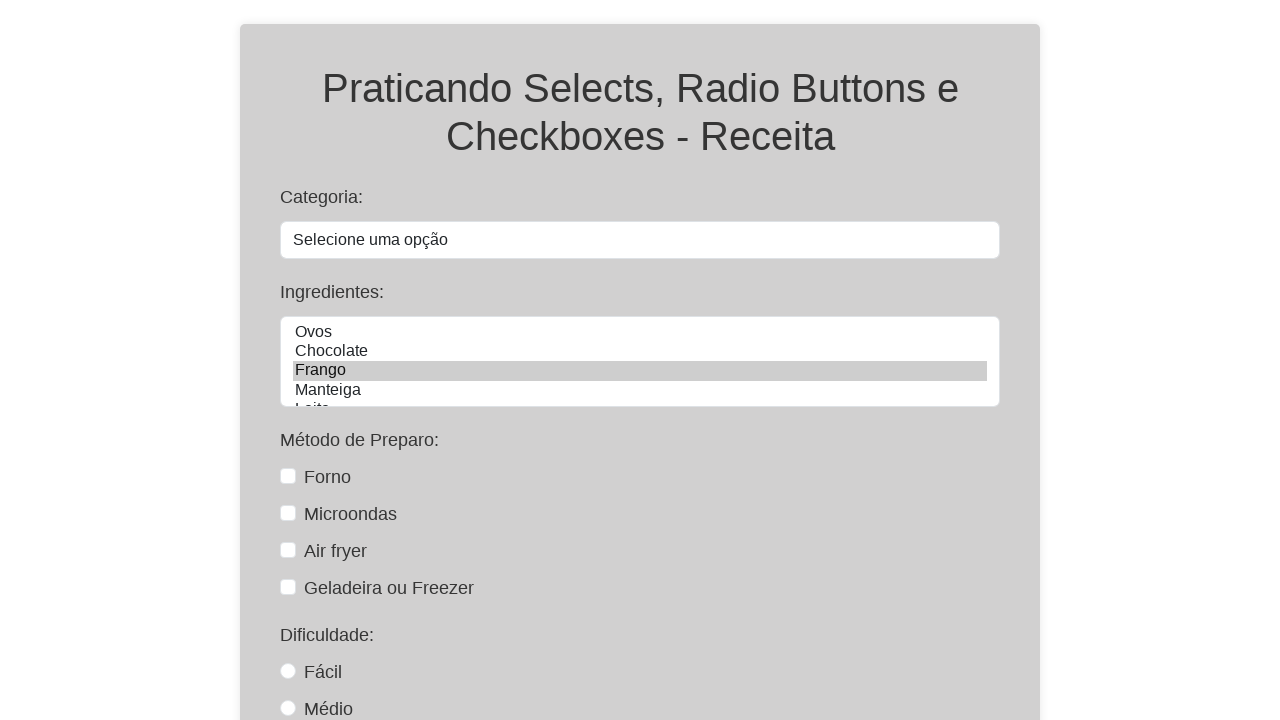

Retrieved all checked options from ingredients multi-select
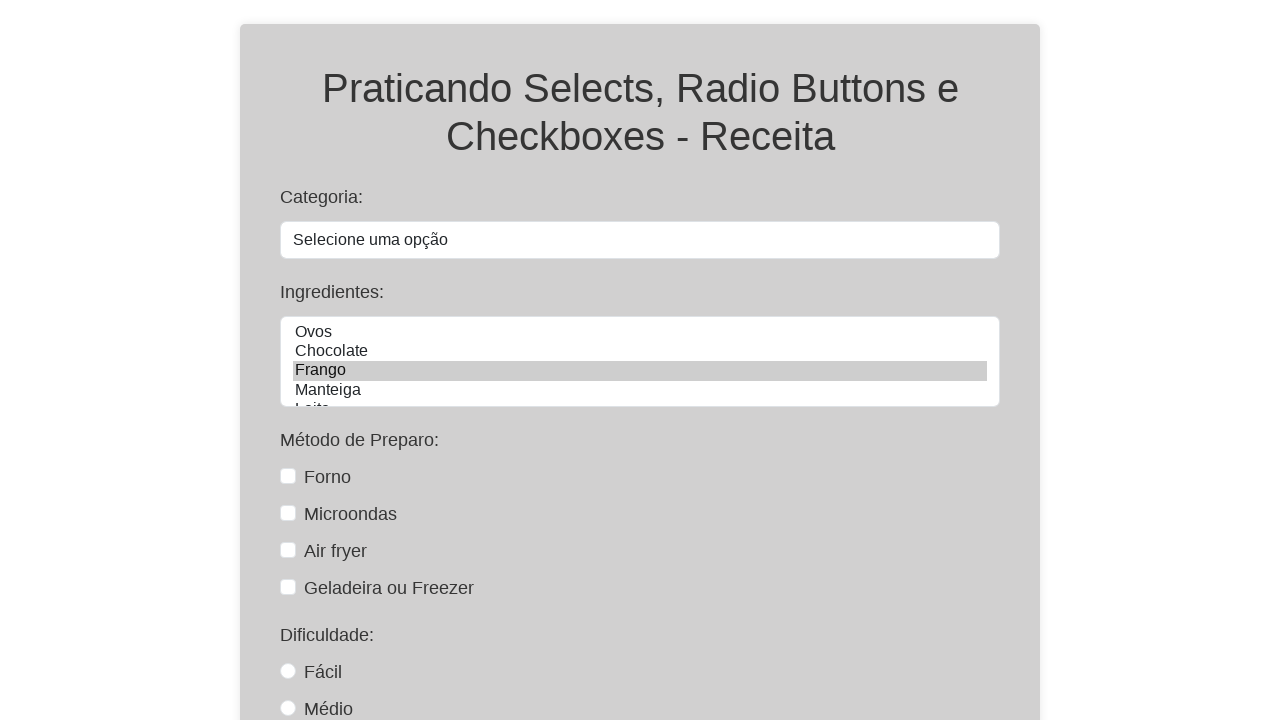

Verified that exactly 2 options are selected
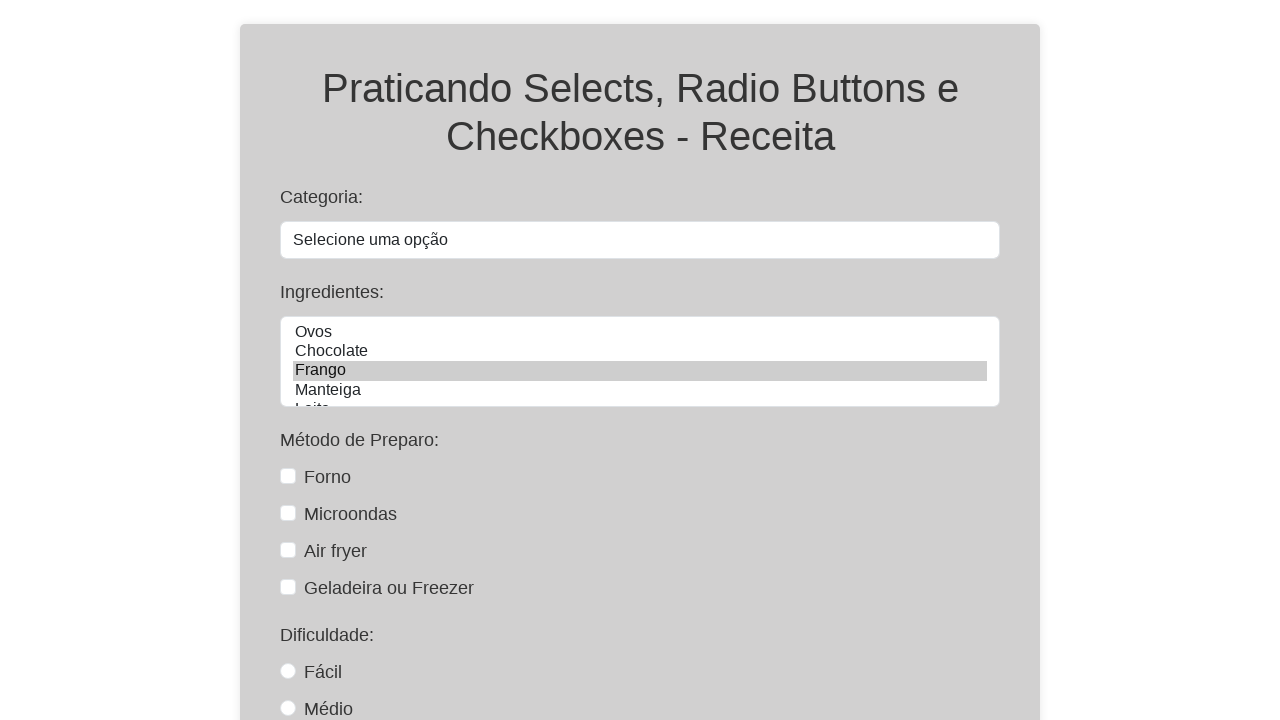

Extracted text content from all selected options
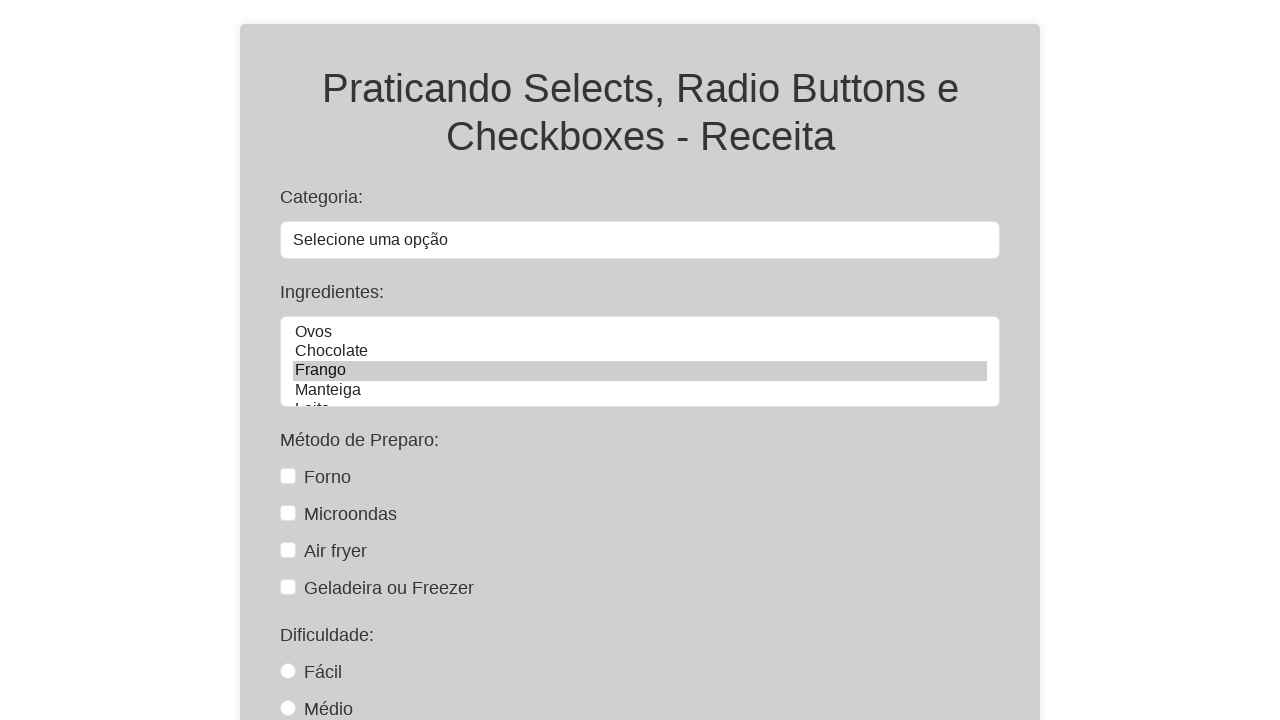

Verified that selected options match expected values 'Frango' and 'Farinha'
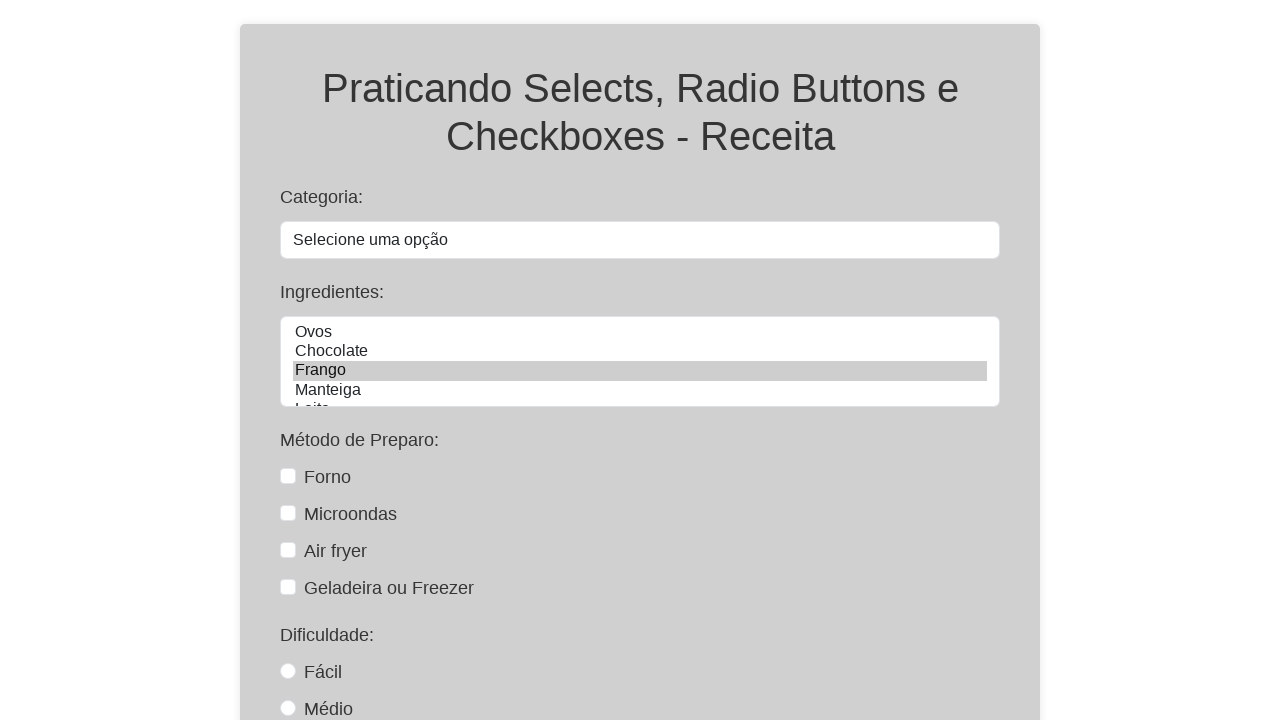

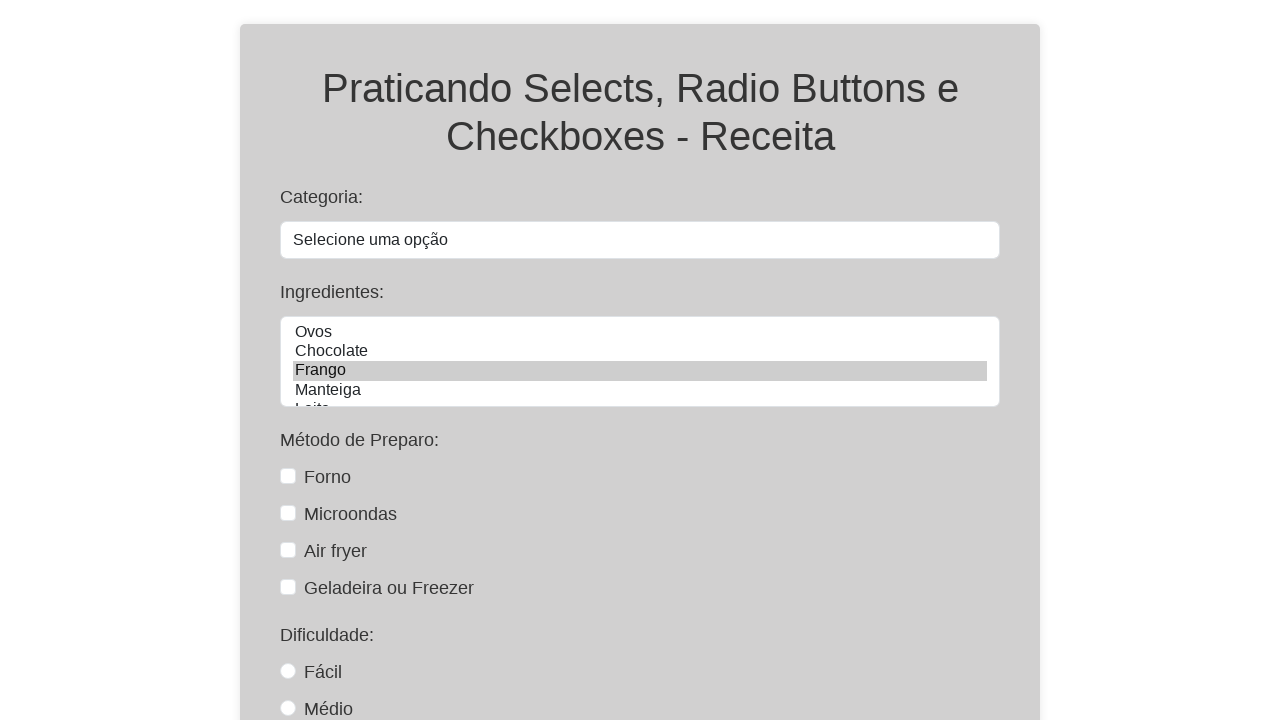